Tests clicking the references to animals button shows the success message

Starting URL: https://neuronpedia.org/gemma-scope#analyze

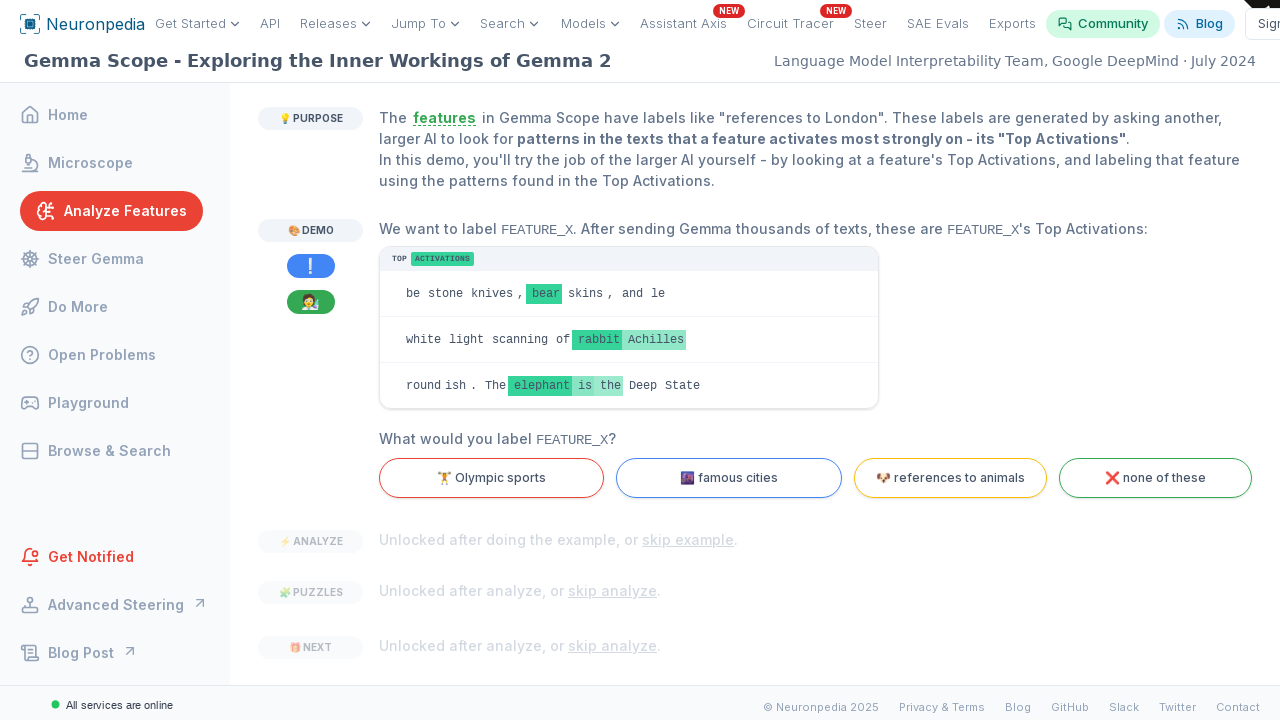

Clicked the 'references to animals' button at (950, 478) on internal:text="references to animals"i
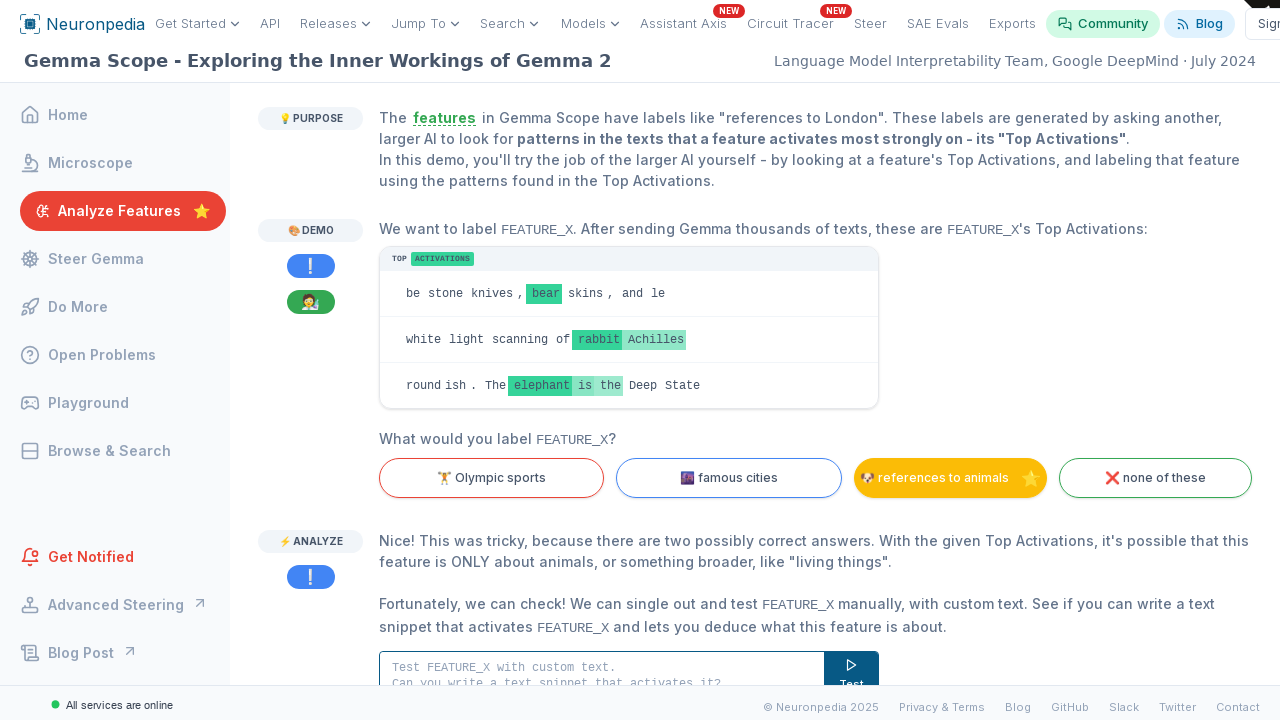

Success message appeared confirming correct answer for references to animals
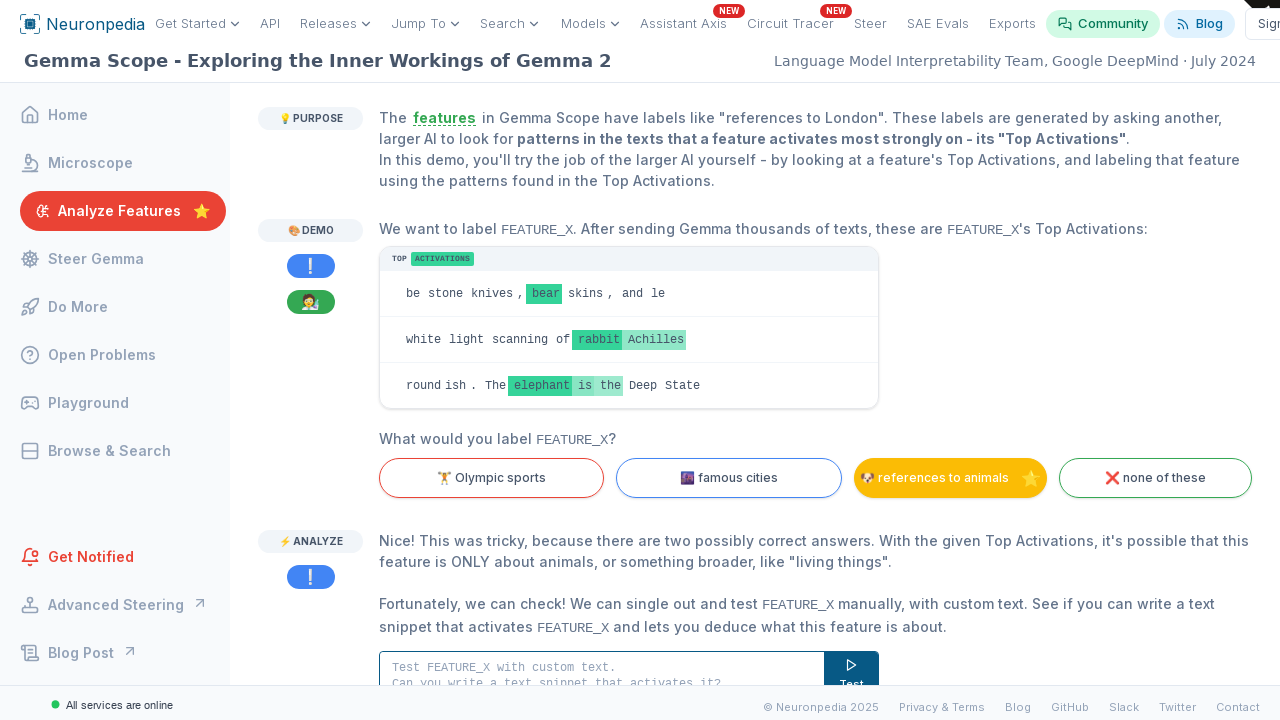

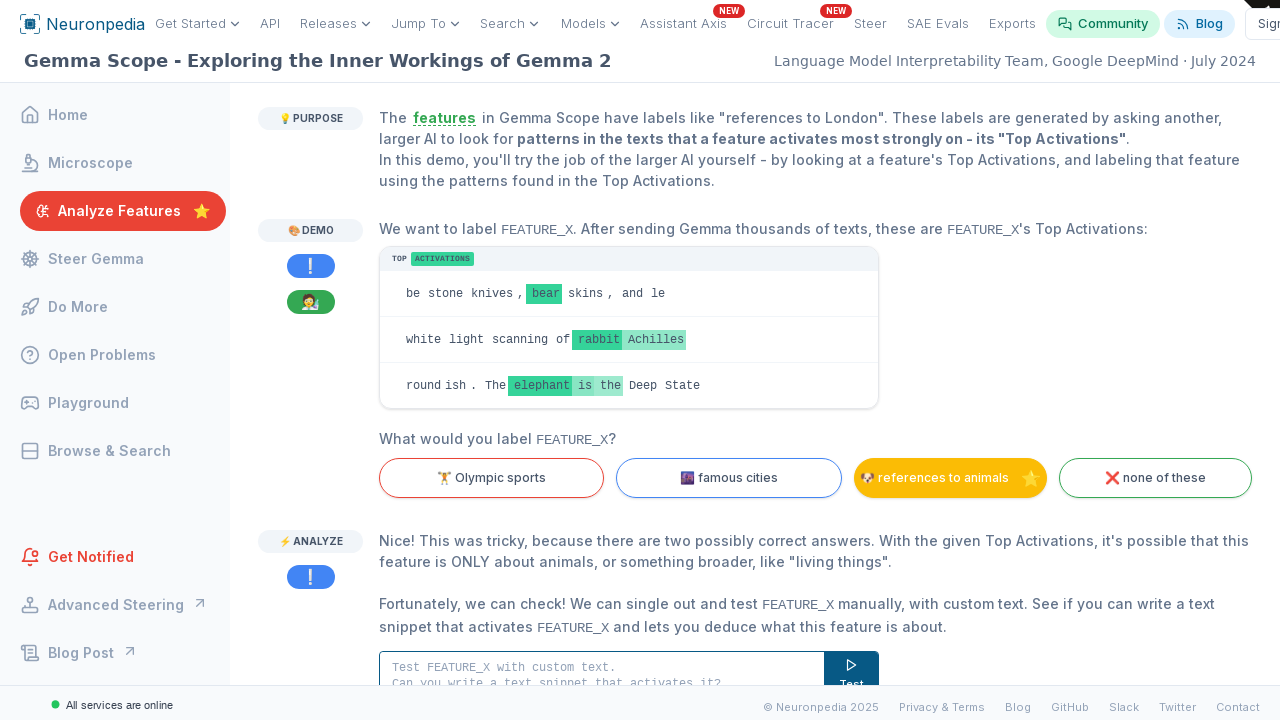